Tests alert handling functionality by clicking a button to trigger an alert and then accepting it

Starting URL: http://demo.automationtesting.in/Alerts.html

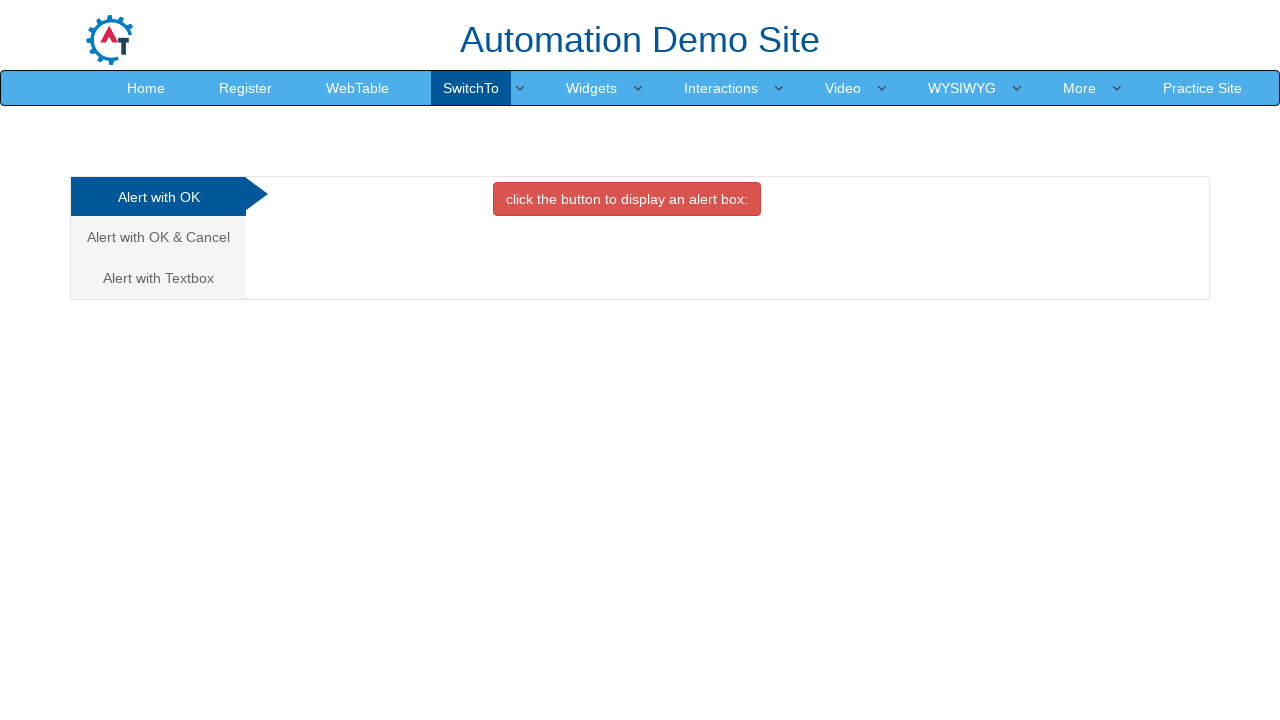

Clicked button to trigger alert at (627, 199) on xpath=//button[@onclick='alertbox()']
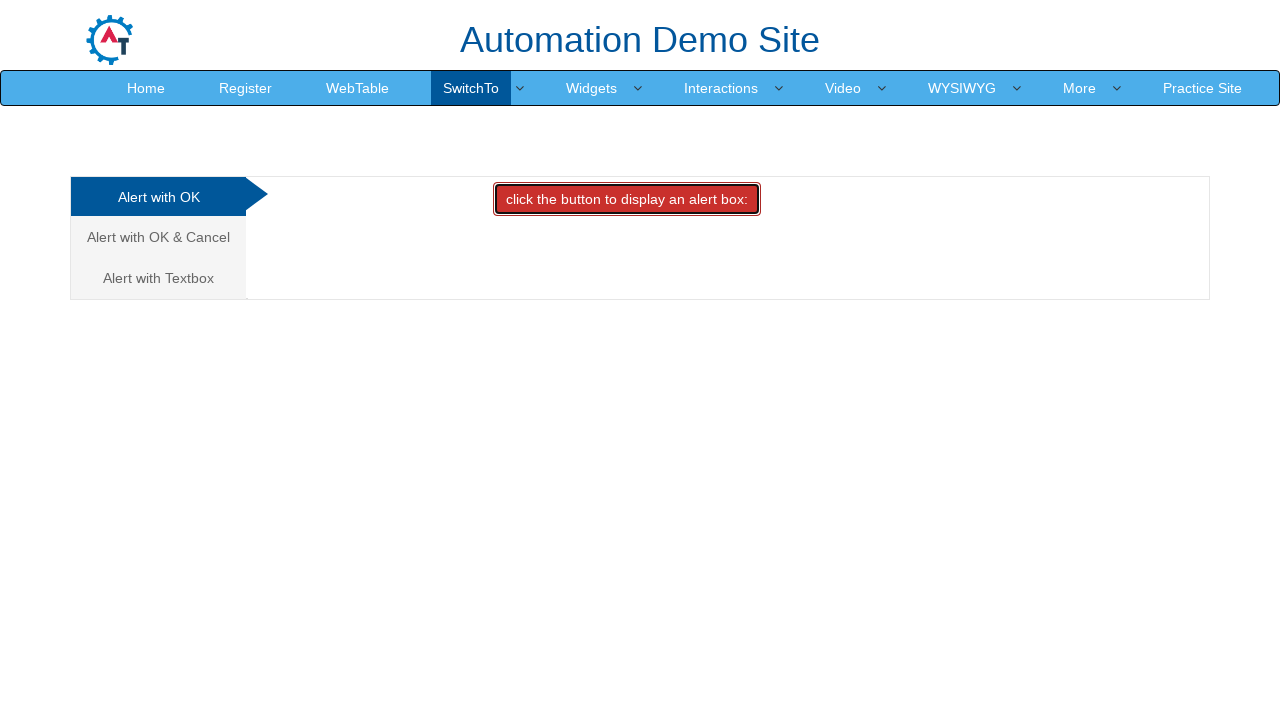

Set up dialog handler to accept alert
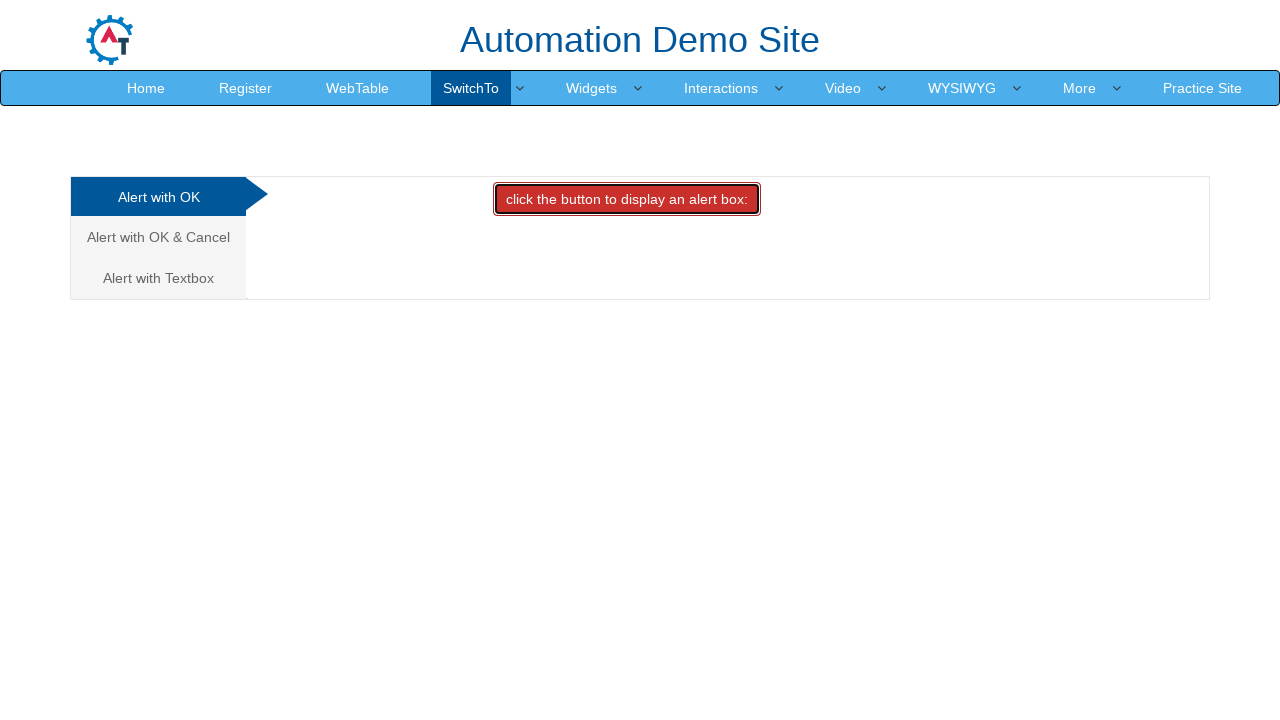

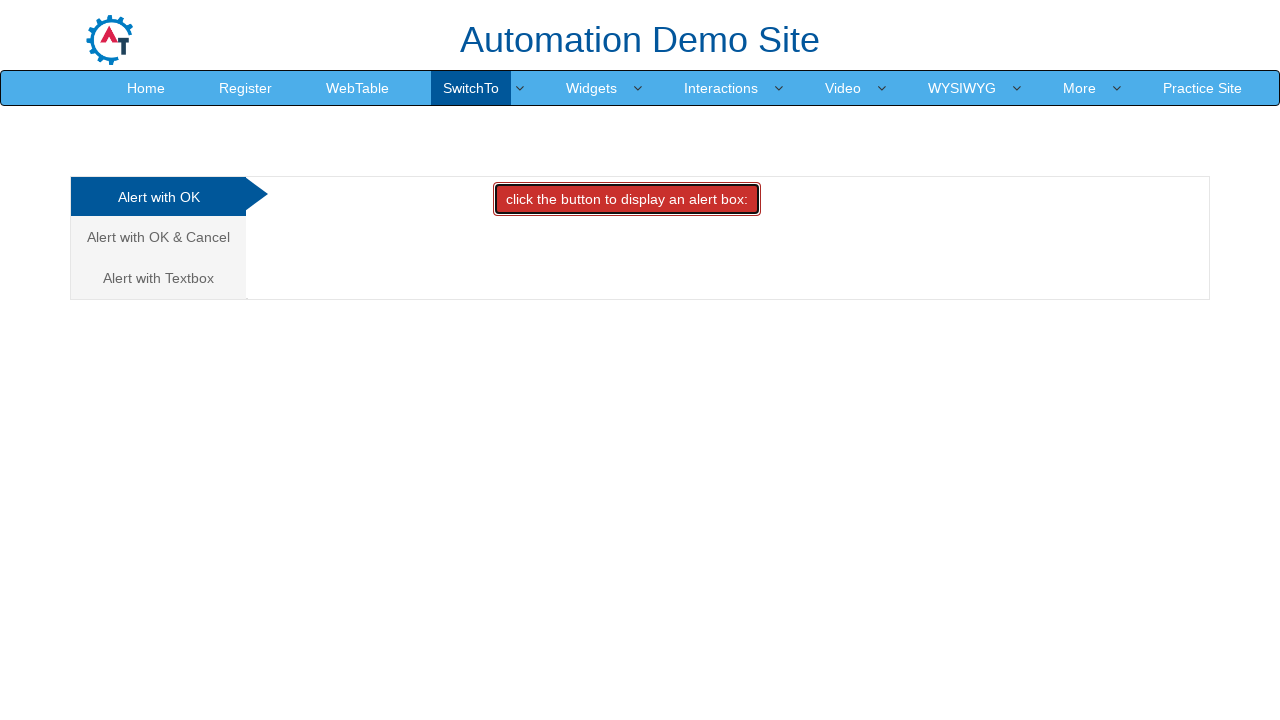